Tests text input field by entering custom text and verifying the value is retained

Starting URL: https://bonigarcia.dev/selenium-webdriver-java/web-form.html

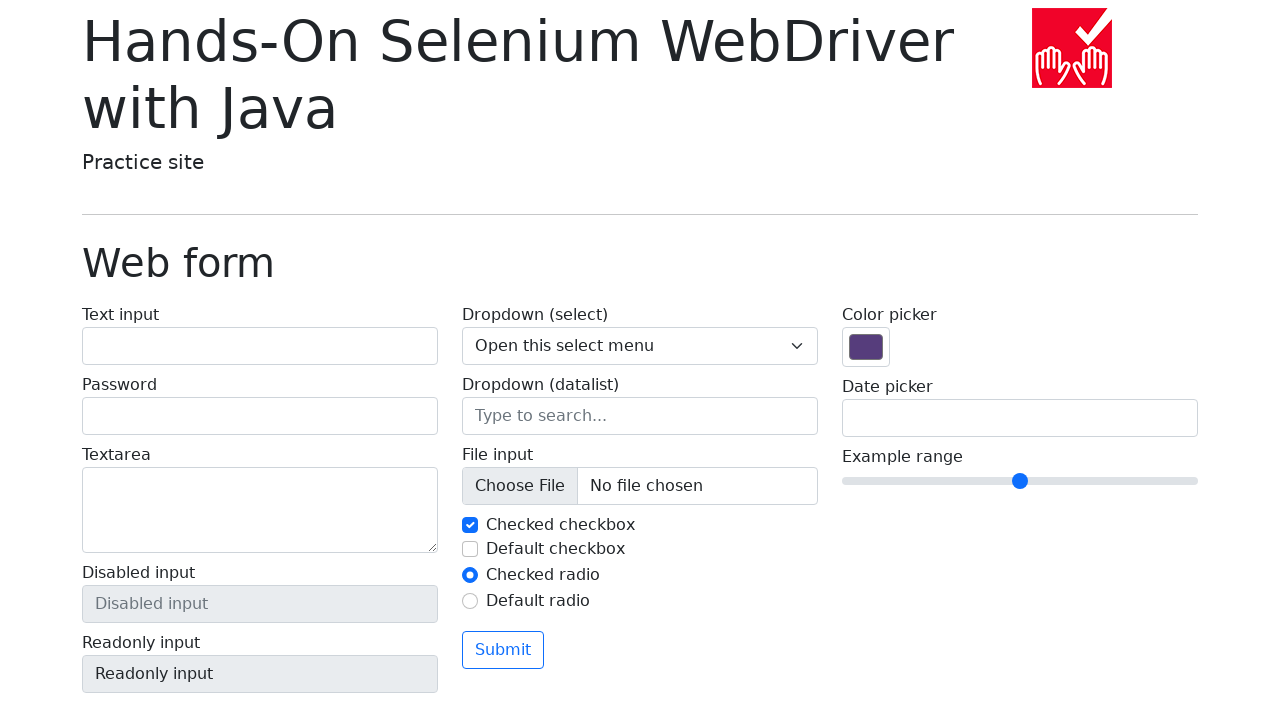

Filled text input field with 'MyCustomText' on //input[@id='my-text-id']
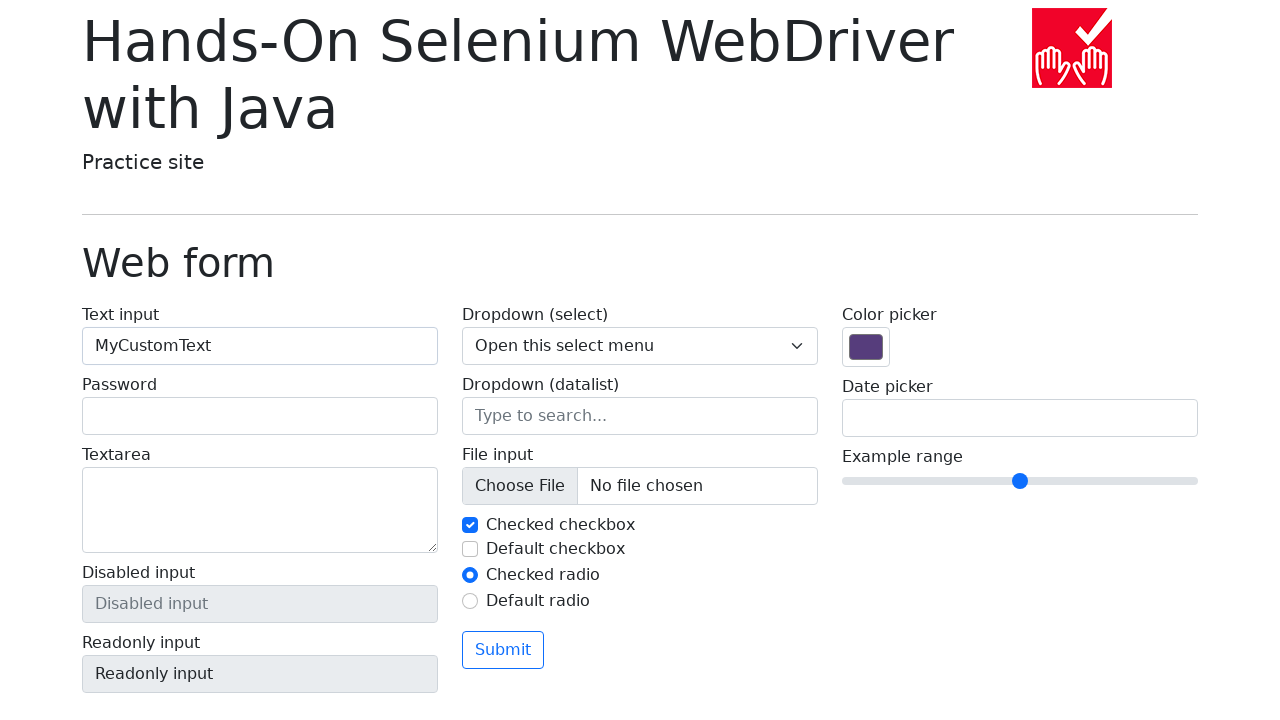

Clicked submit button to submit the form at (503, 650) on xpath=//button[@type='submit']
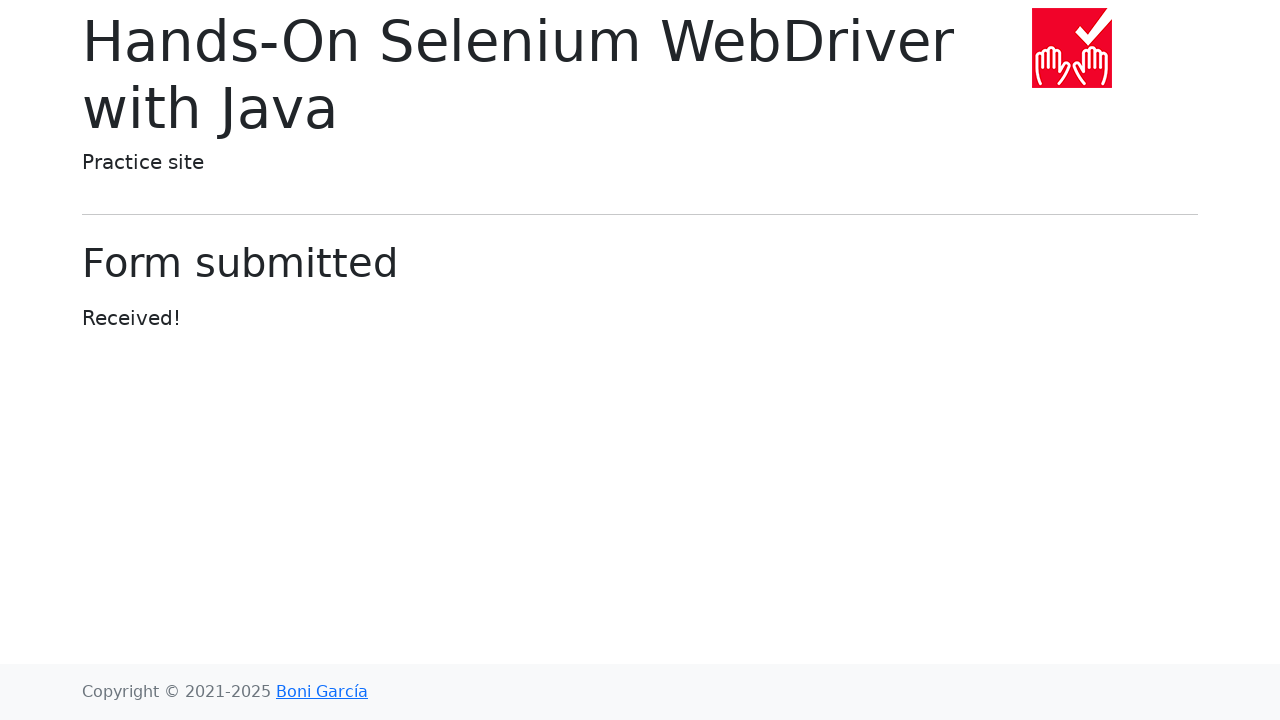

Navigated back to the previous page
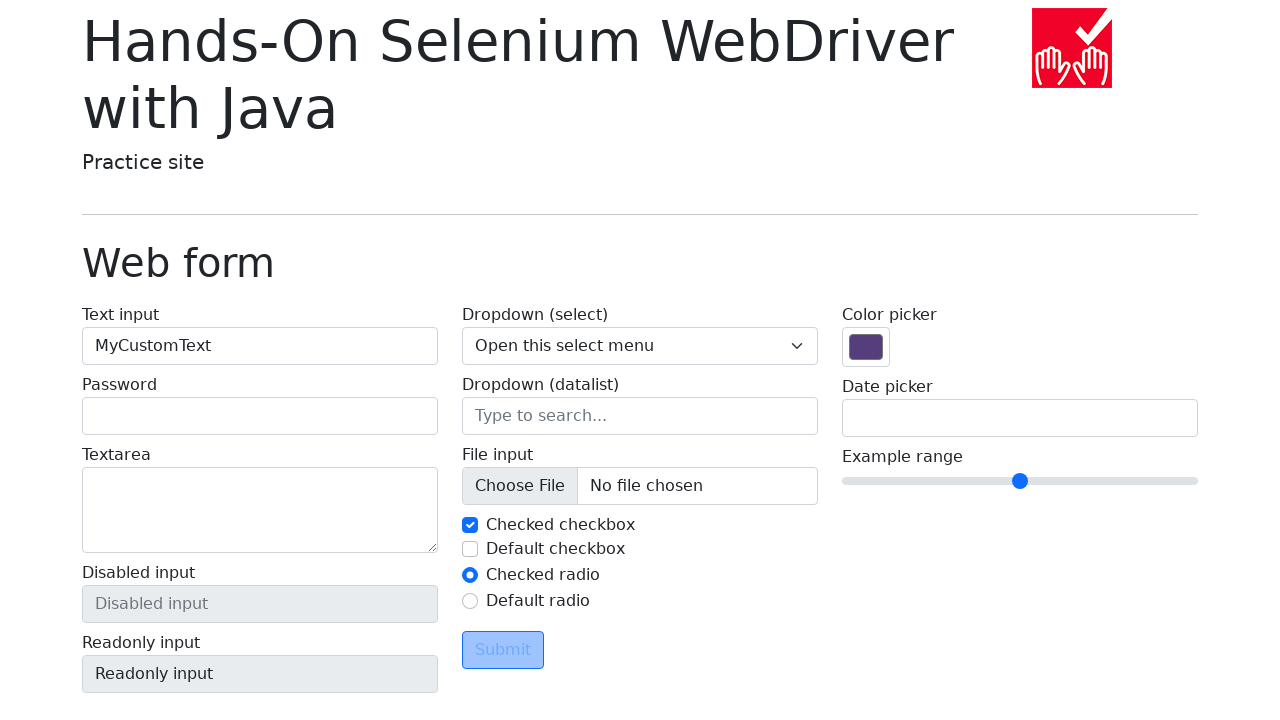

Located the text input field for verification
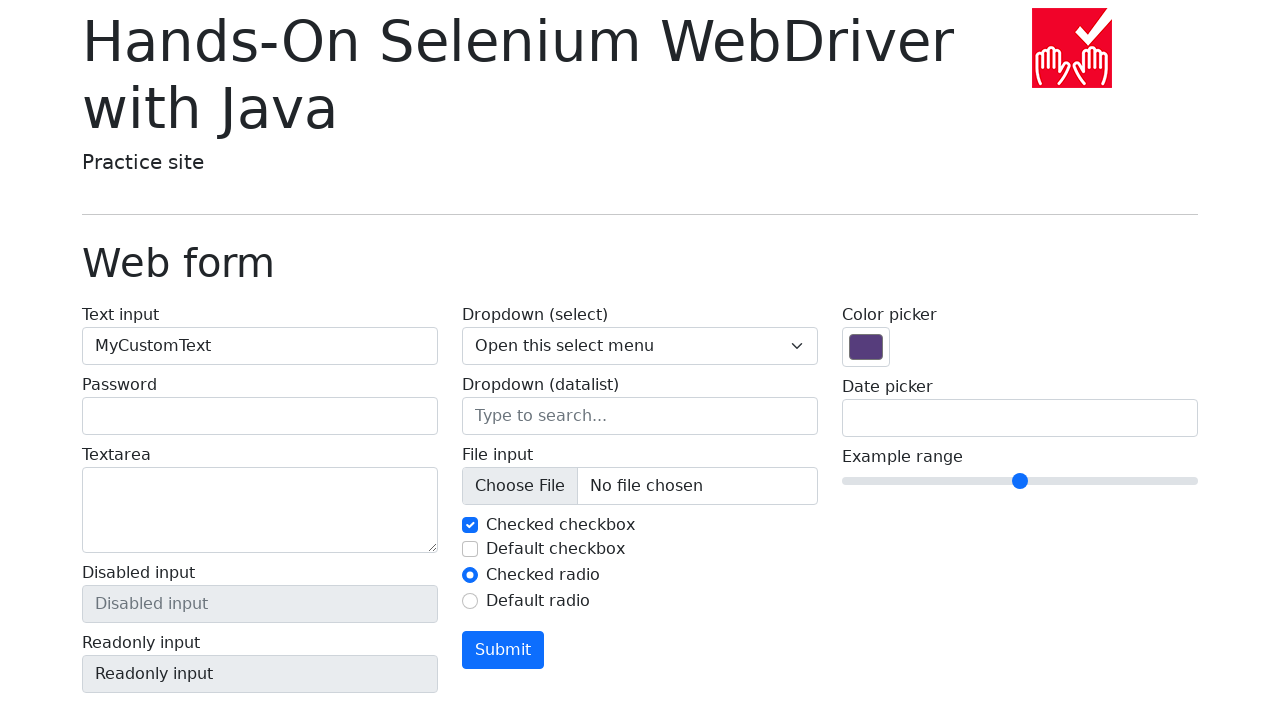

Verified that text input field retained the value 'MyCustomText'
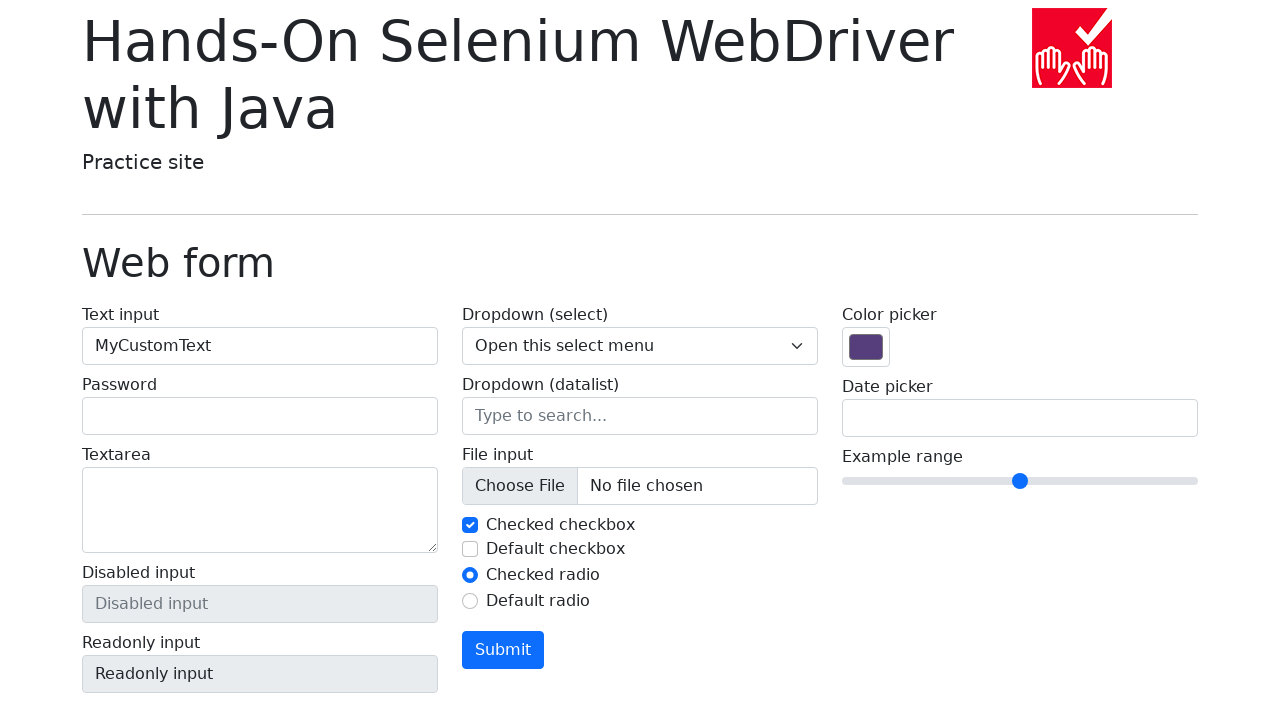

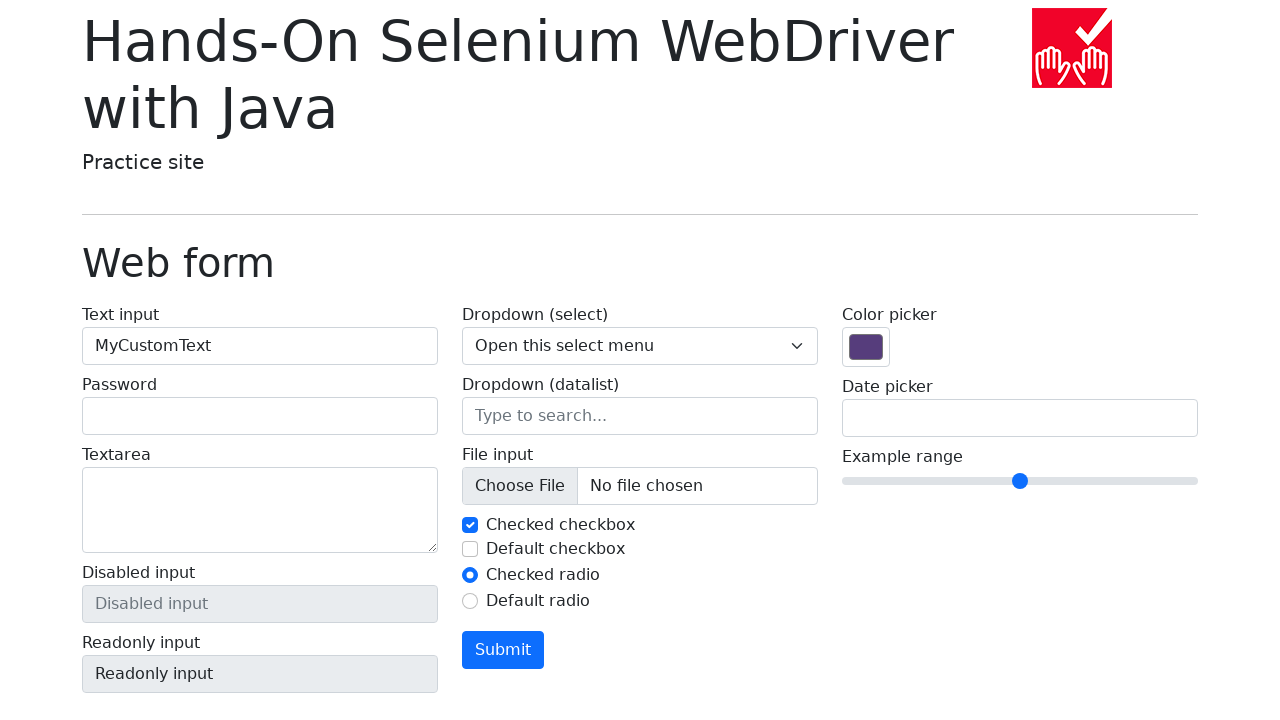